Navigates to the Checkboxes page, clicks the first checkbox, and verifies it becomes checked

Starting URL: https://the-internet.herokuapp.com

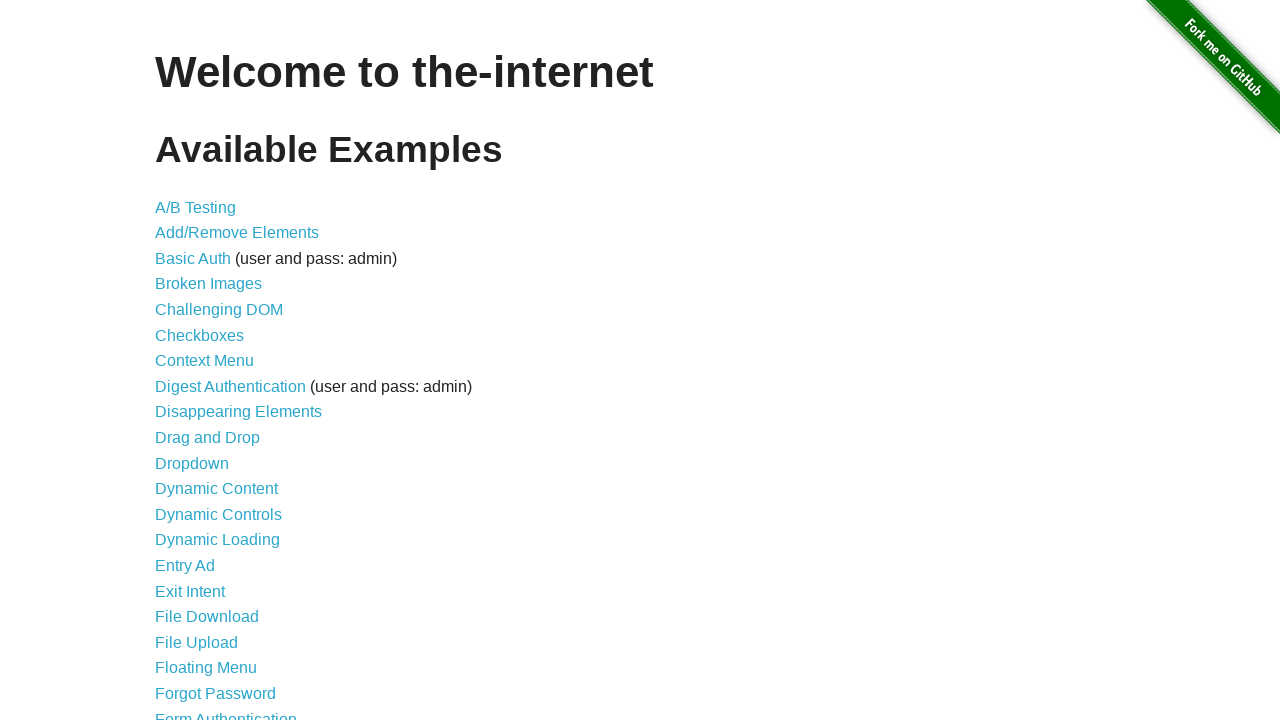

Clicked on Checkboxes link to navigate to checkboxes page at (200, 335) on xpath=//a[text()='Checkboxes']
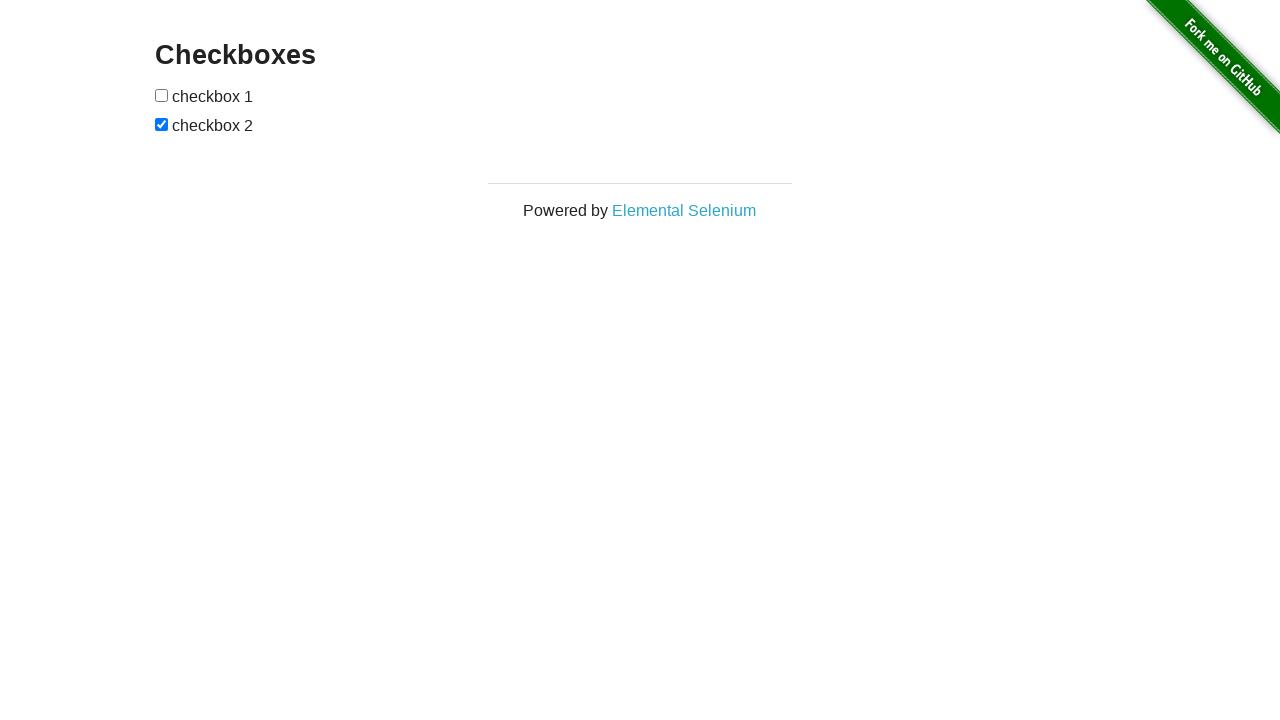

Checkboxes loaded and became visible
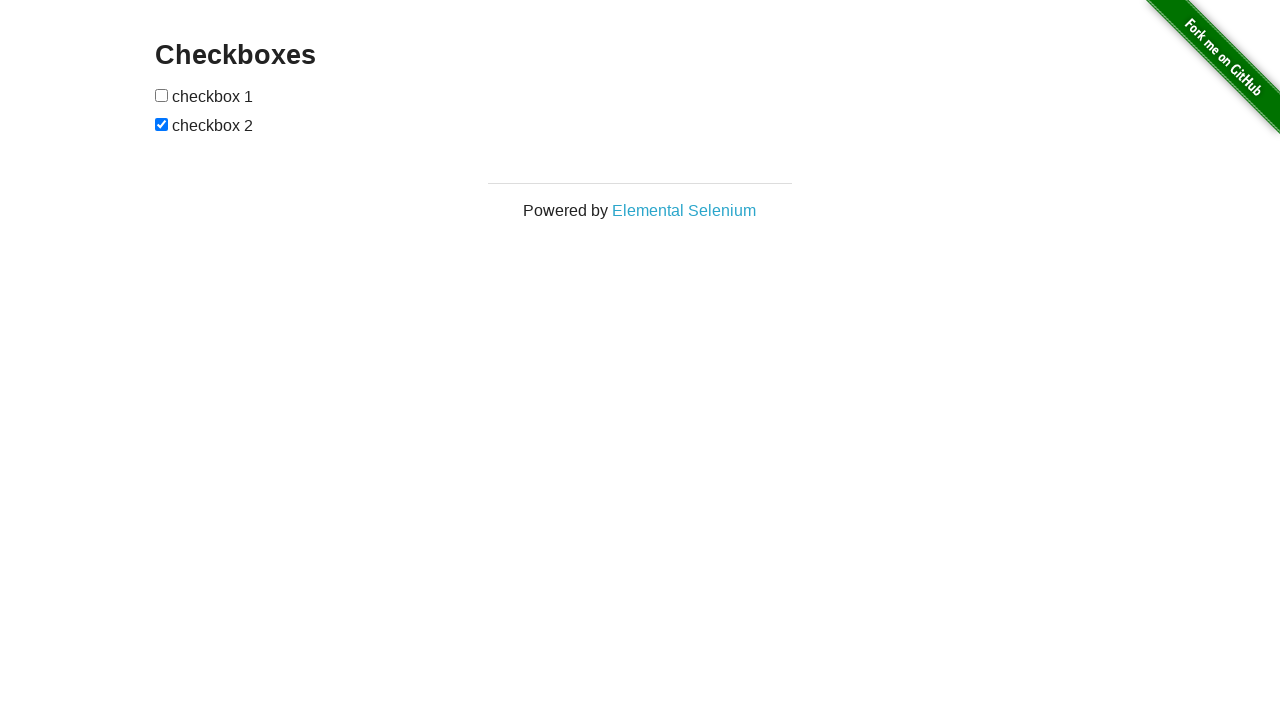

Clicked the first checkbox at (162, 95) on [type=checkbox] >> nth=0
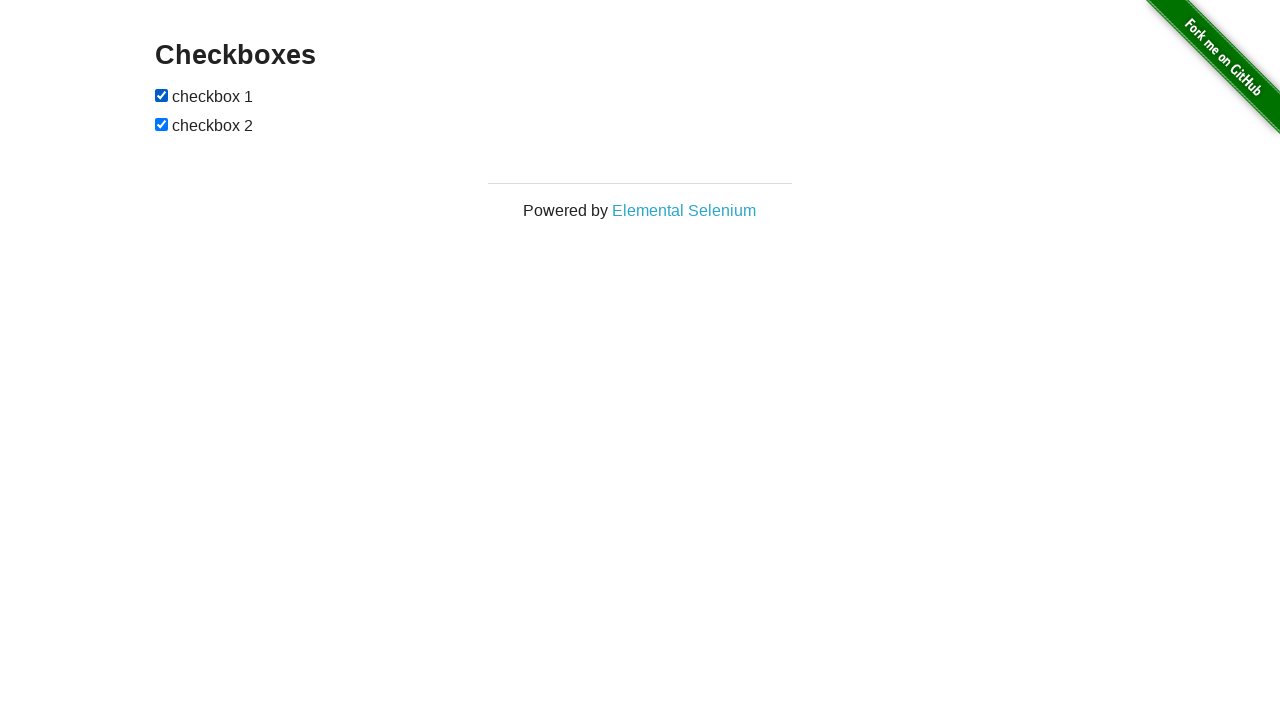

Located the first checkbox element
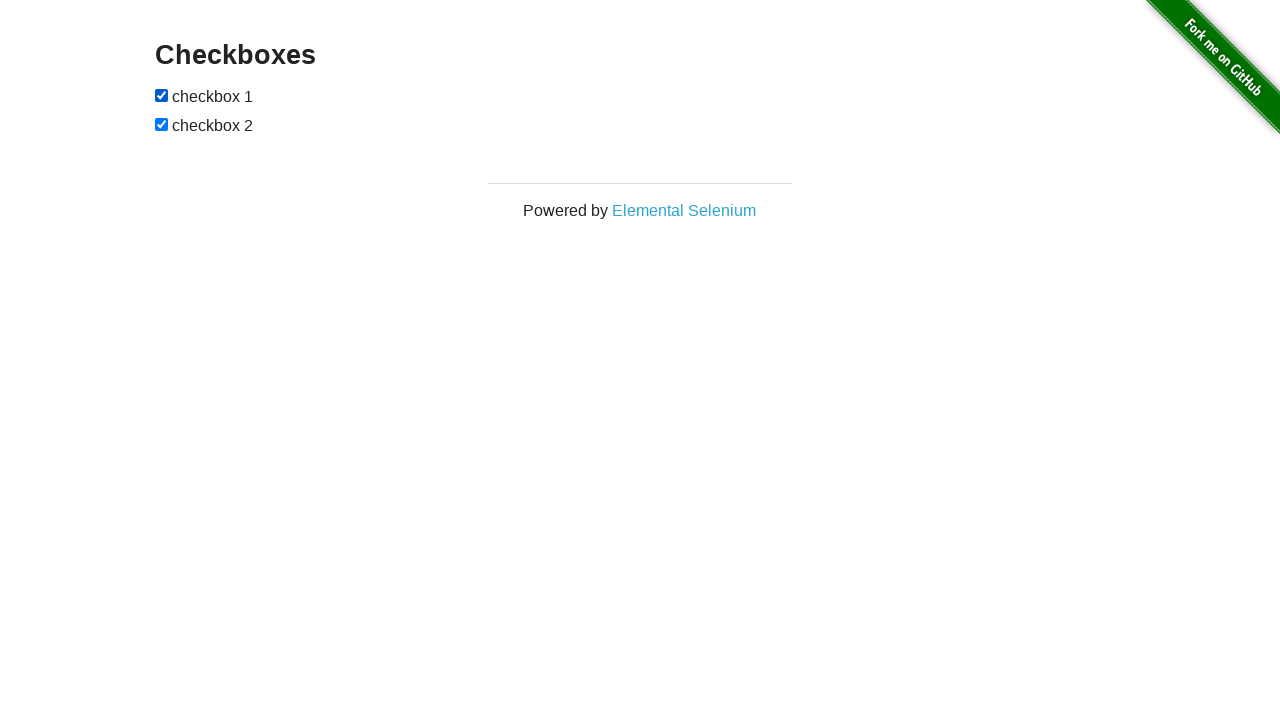

Verified that the first checkbox is checked
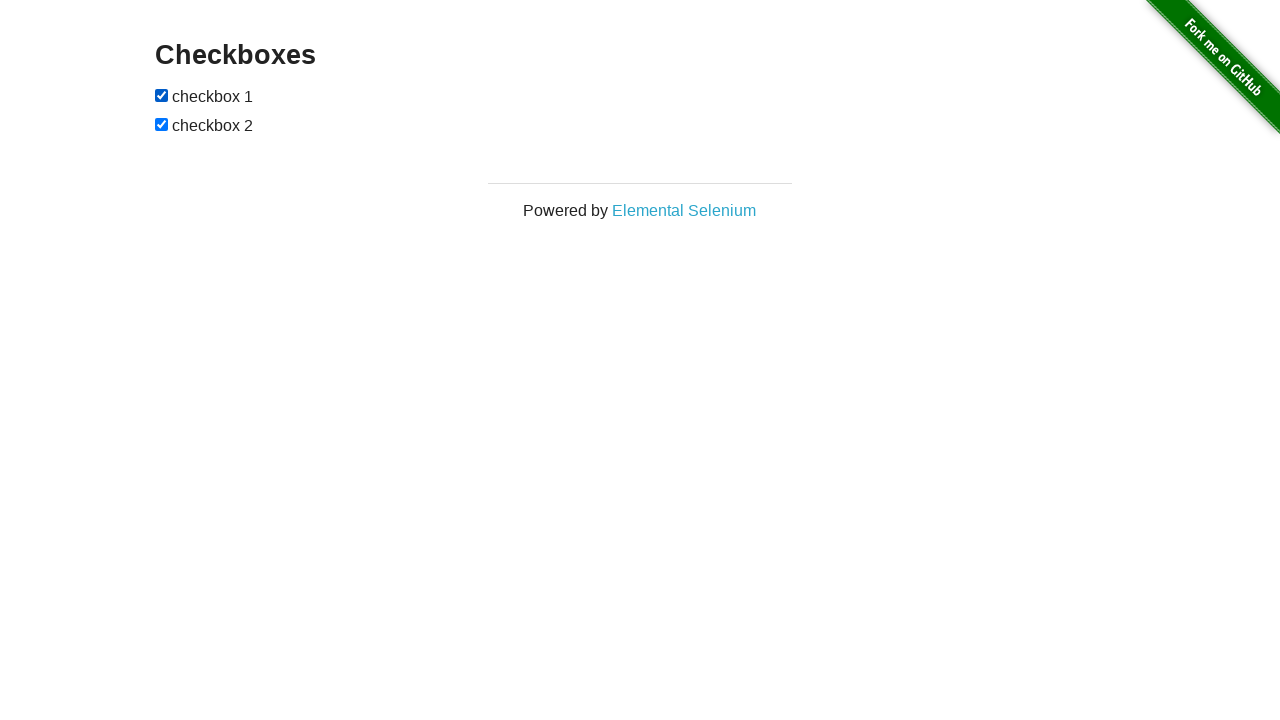

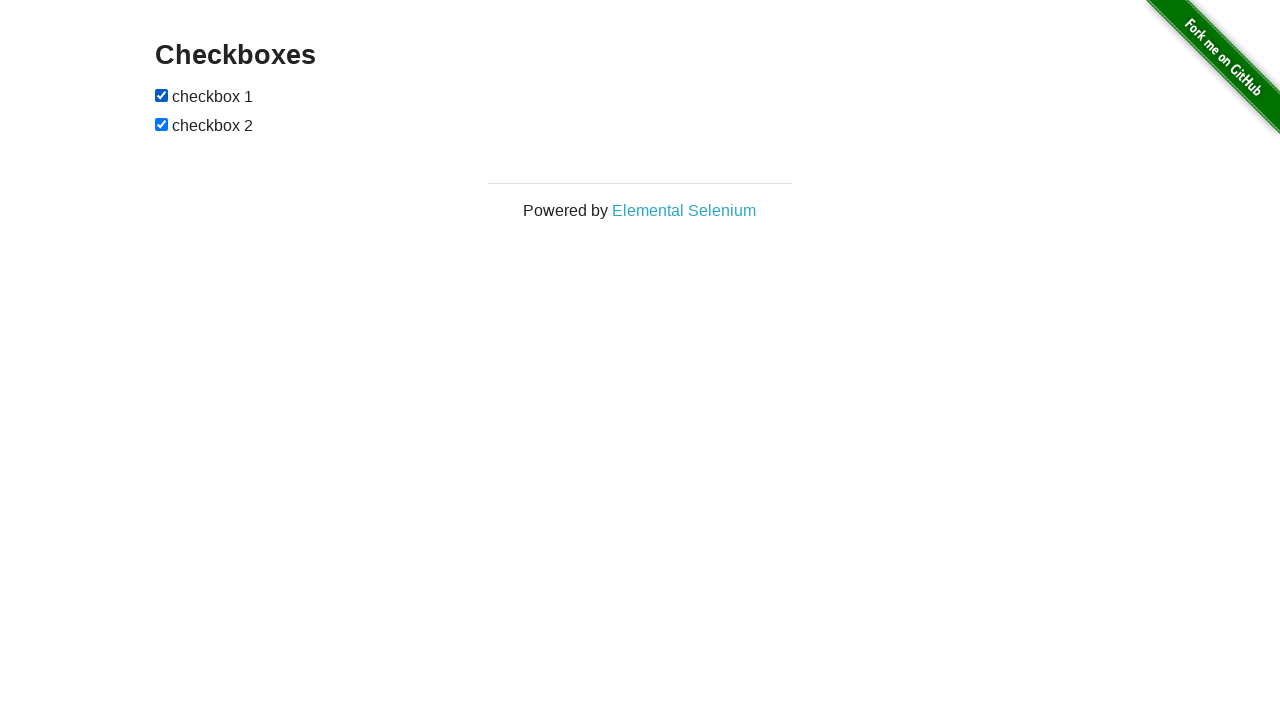